Tests JavaScript execution capabilities by modifying page elements using both synchronous and asynchronous JavaScript execution

Starting URL: https://eviltester.github.io/synchole/collapseable.html

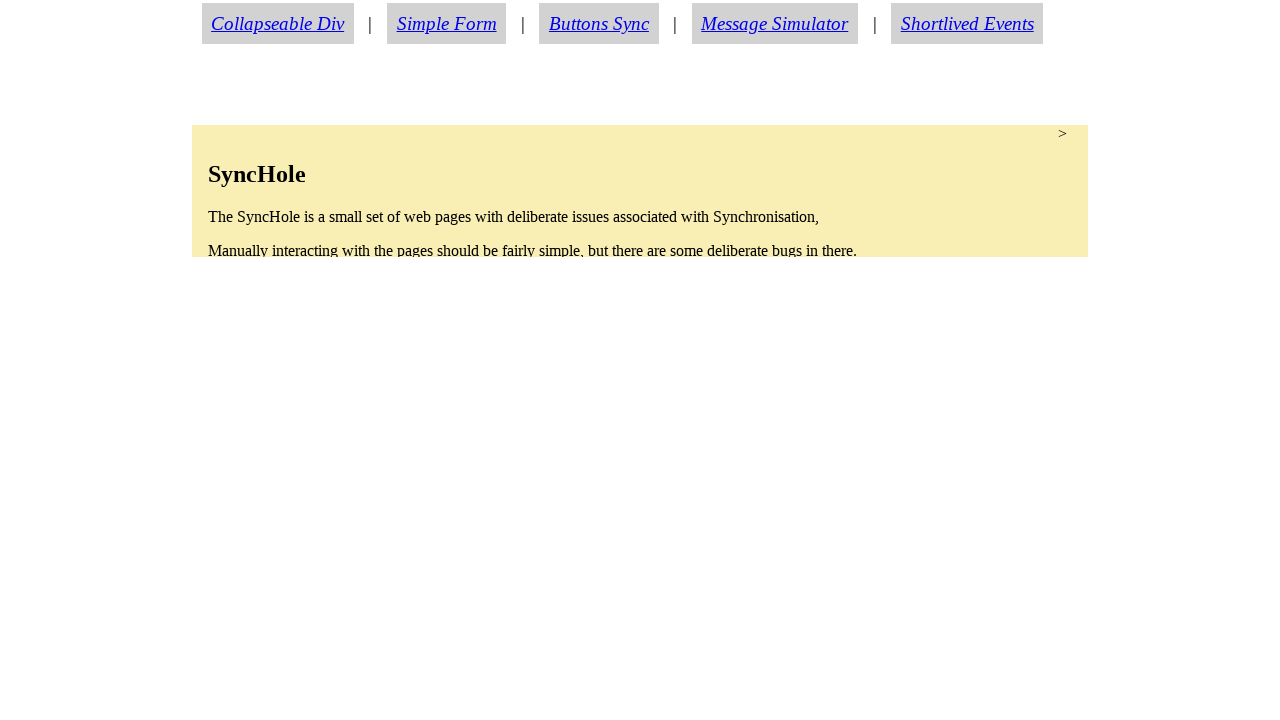

Located title element using CSS selector
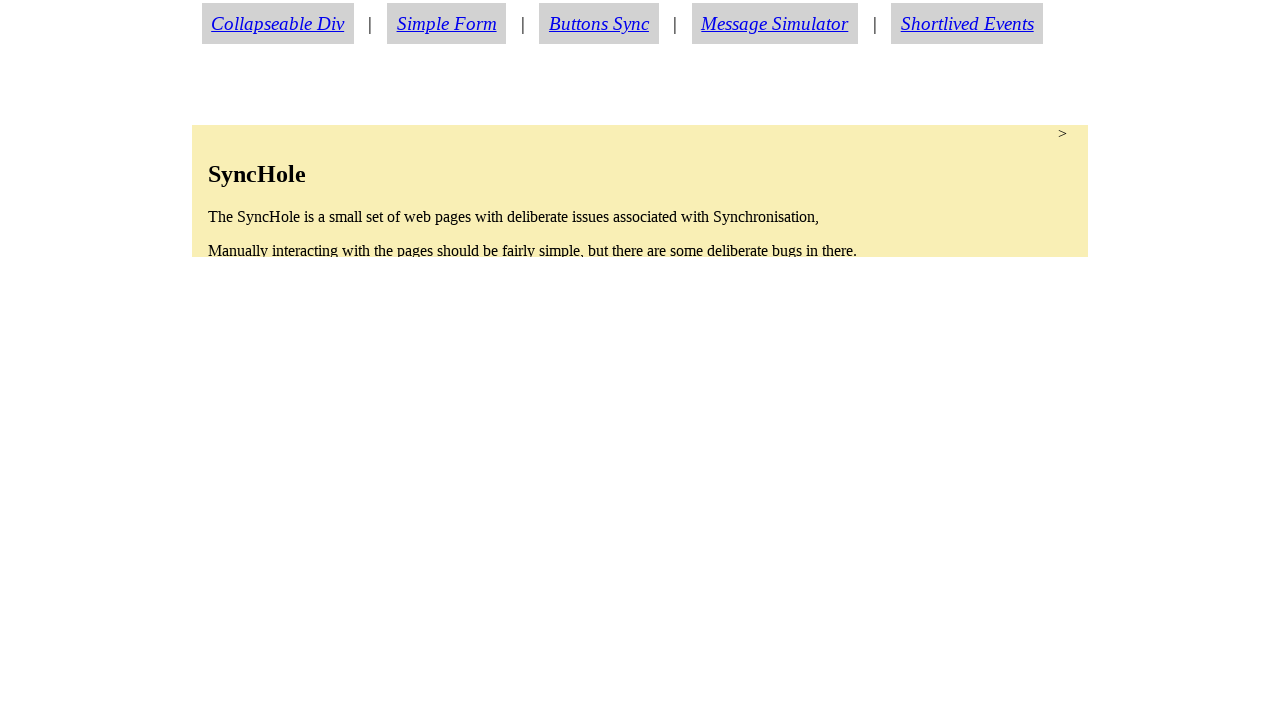

Executed synchronous JavaScript to replace title with 'This is new title!'
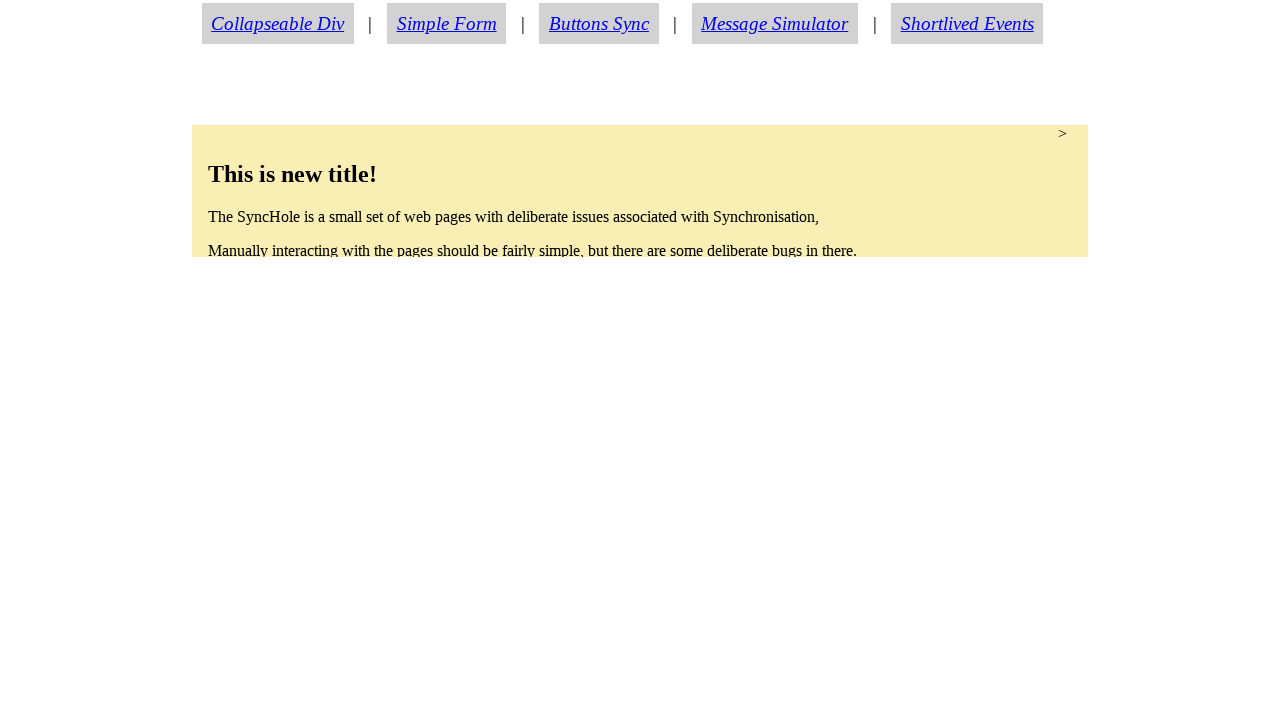

Verified title text was successfully changed to 'This is new title!'
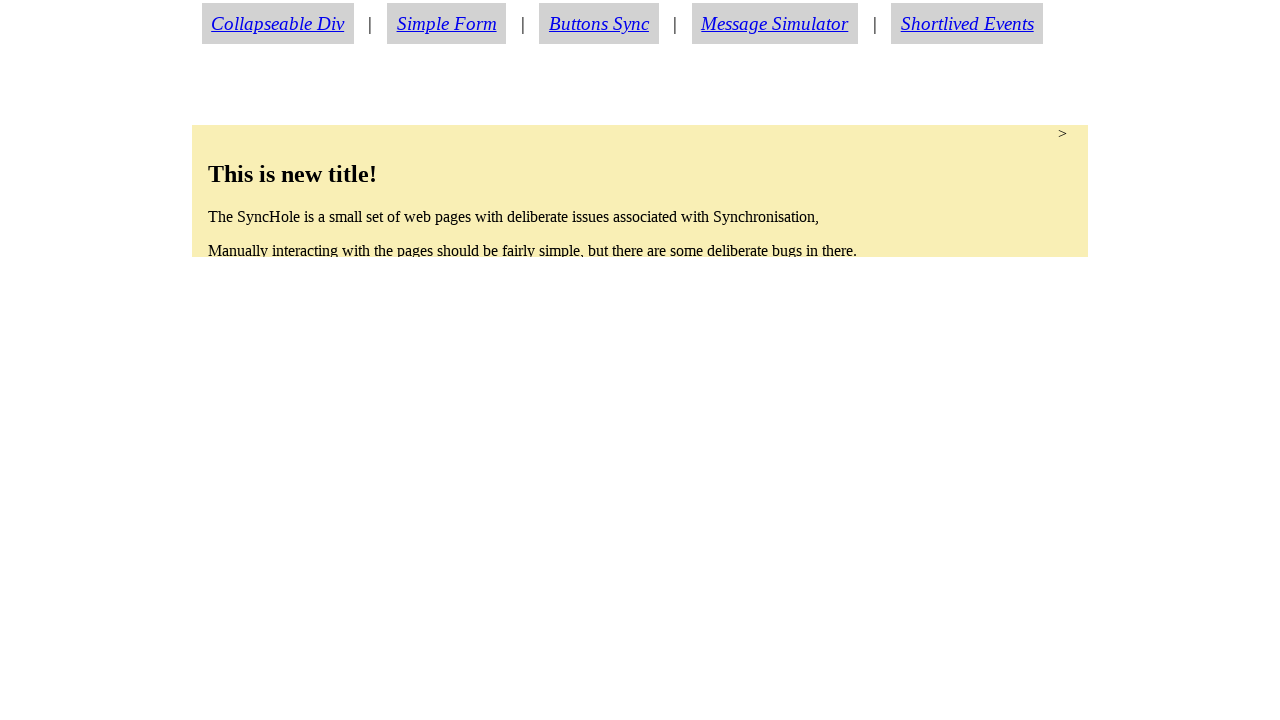

Executed asynchronous JavaScript to replace title with 'This is another title!' after 5 second delay
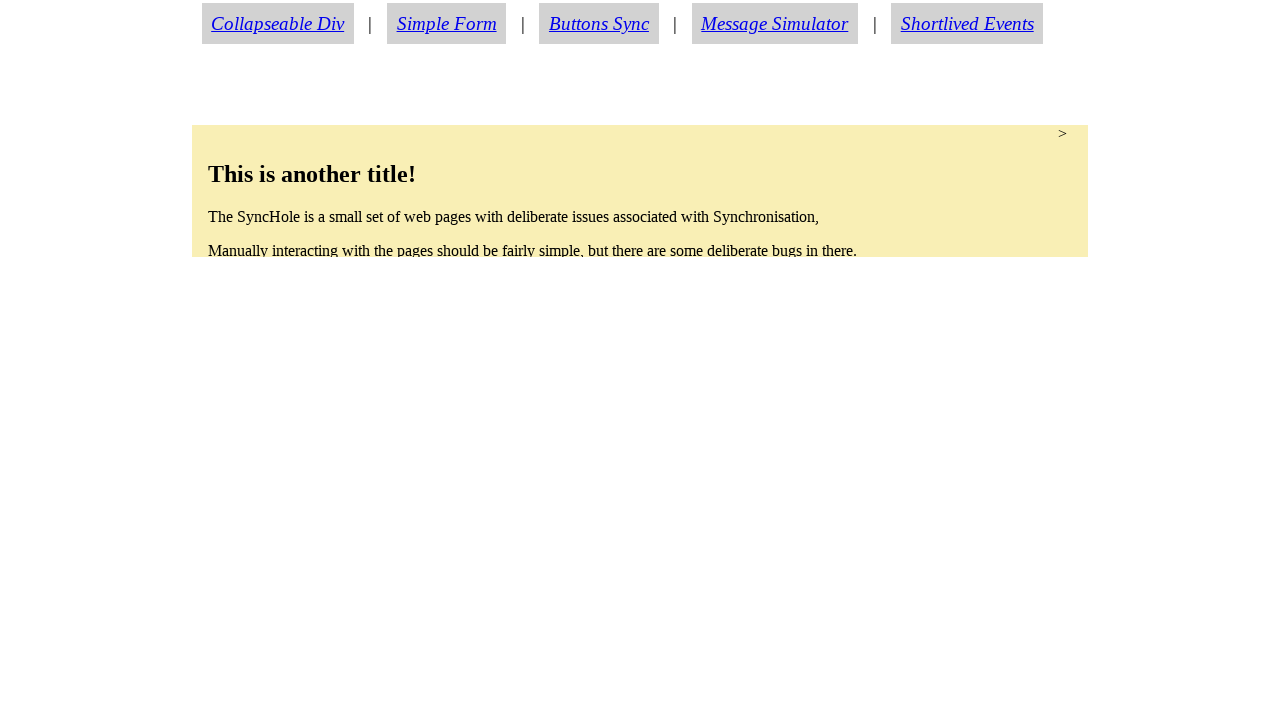

Verified title text was successfully changed to 'This is another title!' after async execution
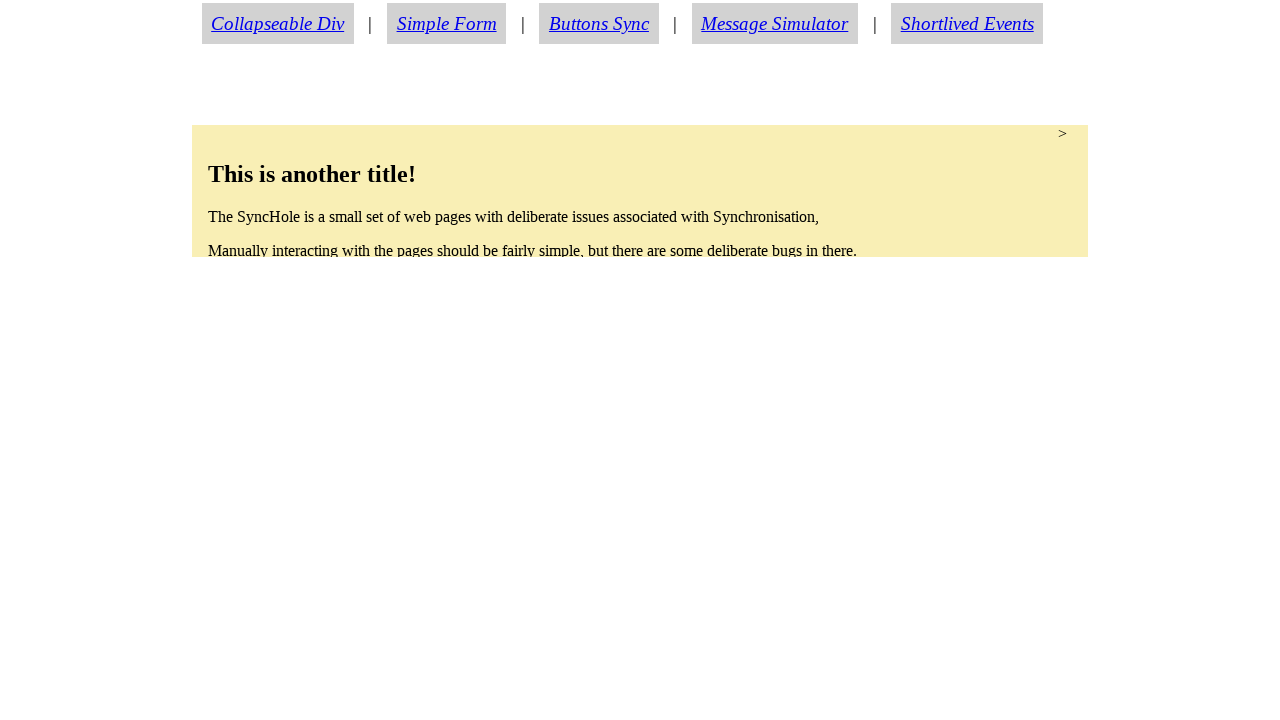

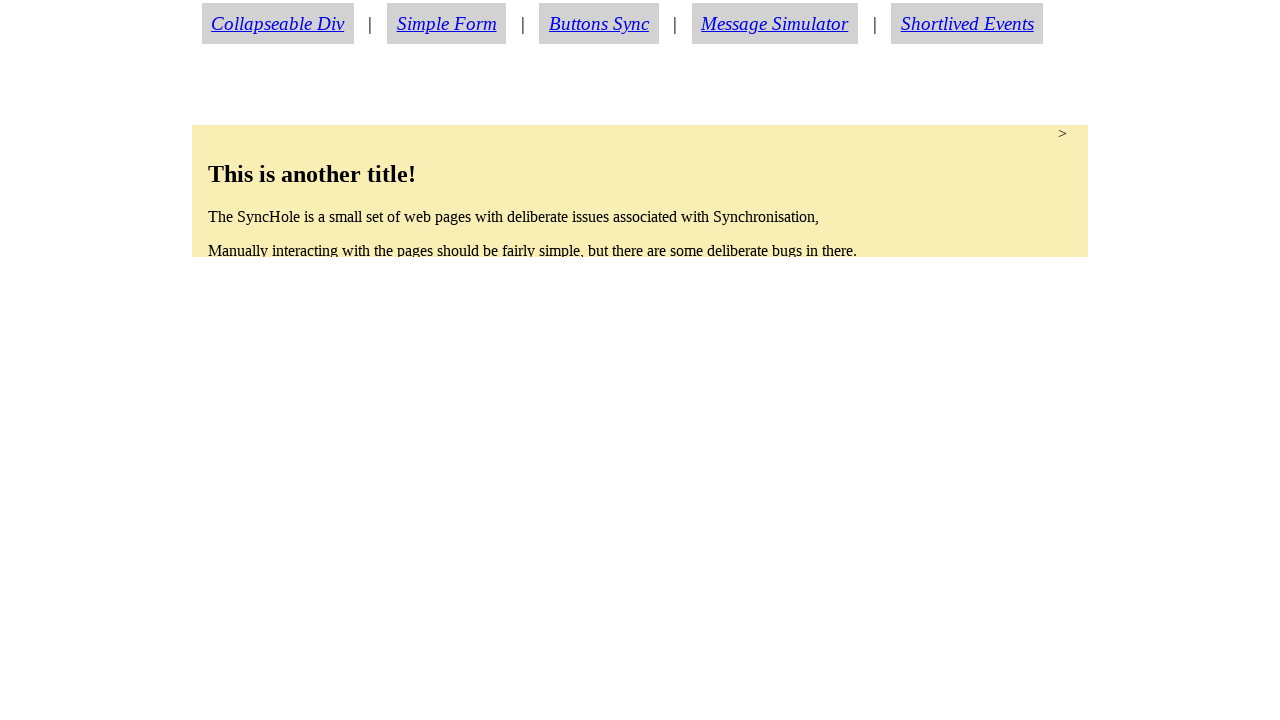